Tests filtering to display only completed todo items

Starting URL: https://demo.playwright.dev/todomvc

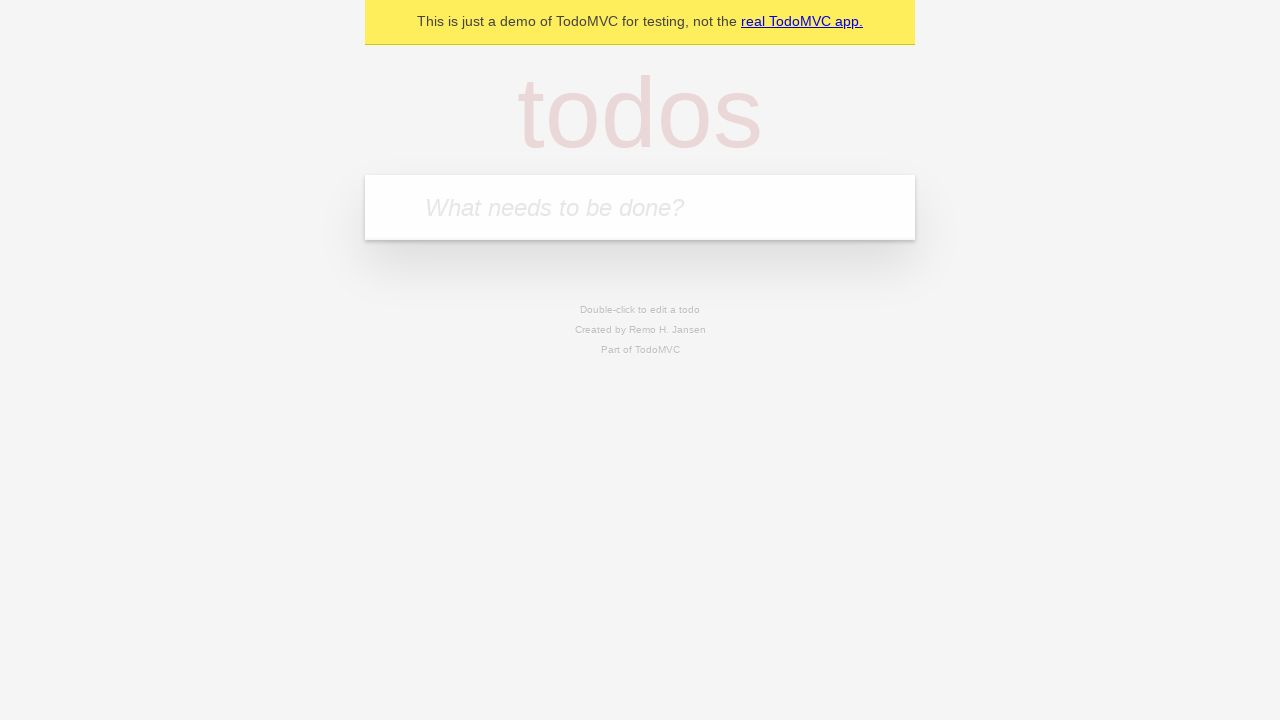

Filled todo input with 'buy some cheese' on internal:attr=[placeholder="What needs to be done?"i]
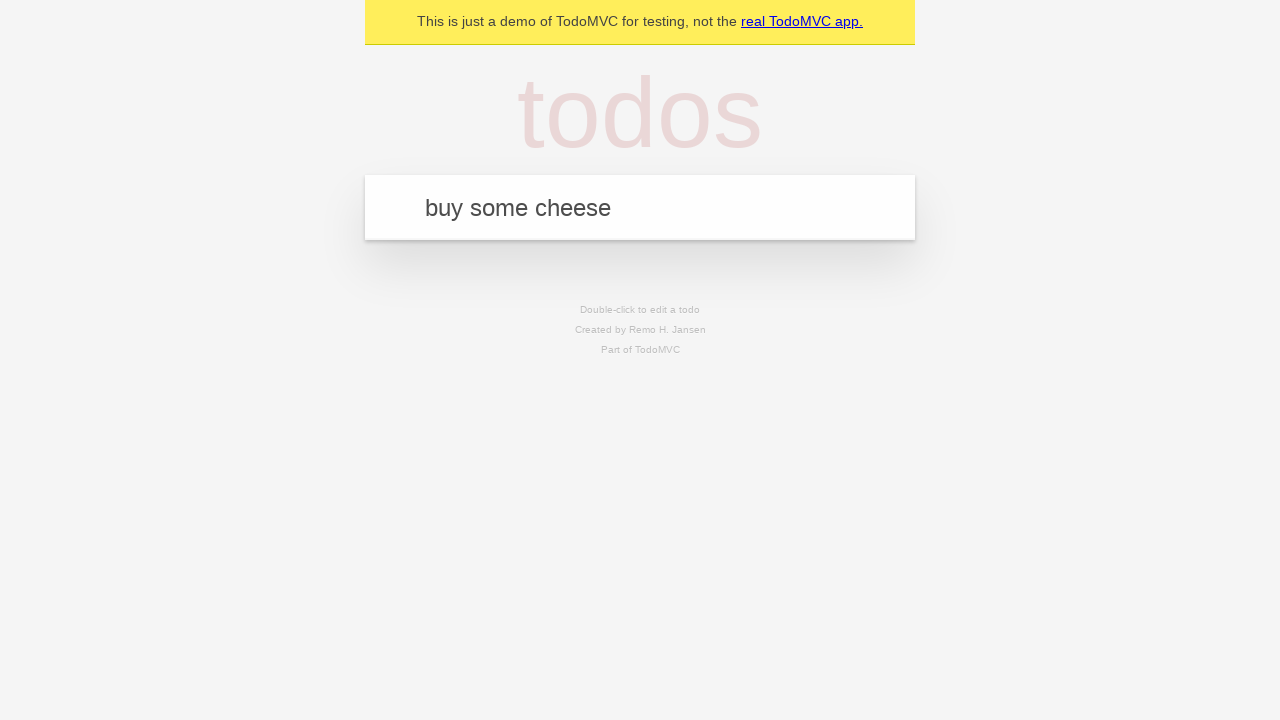

Pressed Enter to add 'buy some cheese' to todo list on internal:attr=[placeholder="What needs to be done?"i]
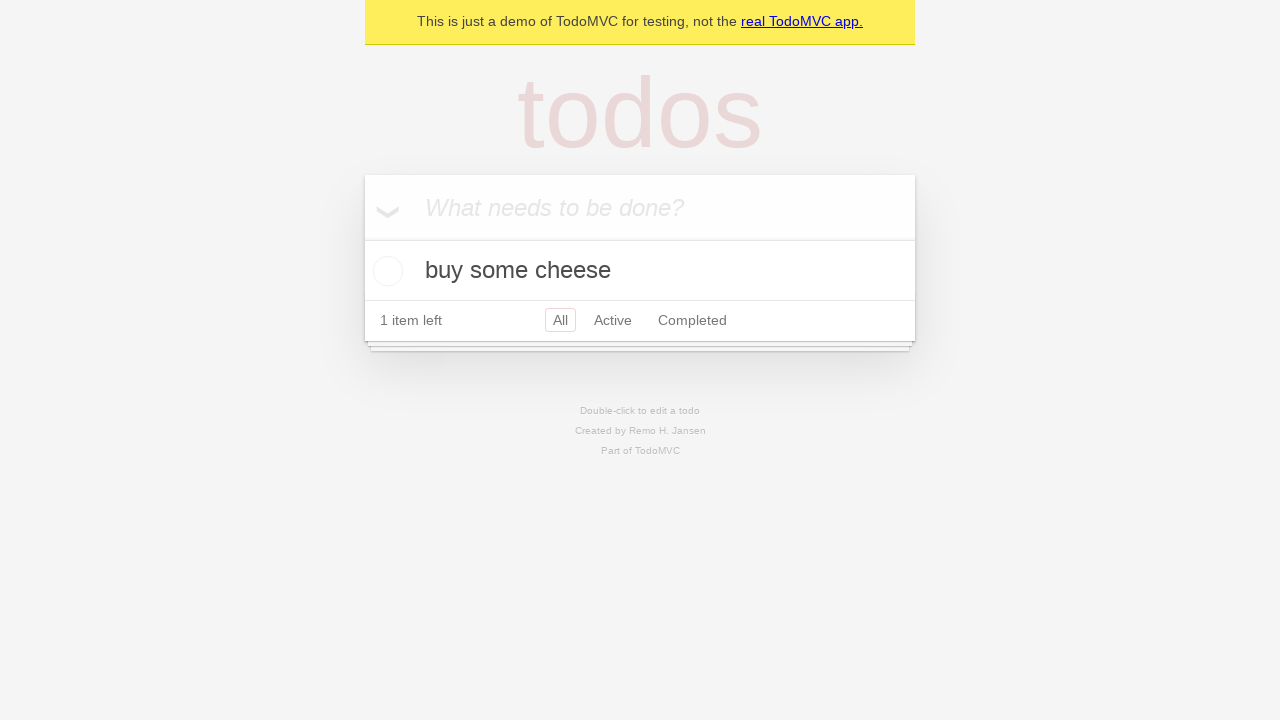

Filled todo input with 'feed the cat' on internal:attr=[placeholder="What needs to be done?"i]
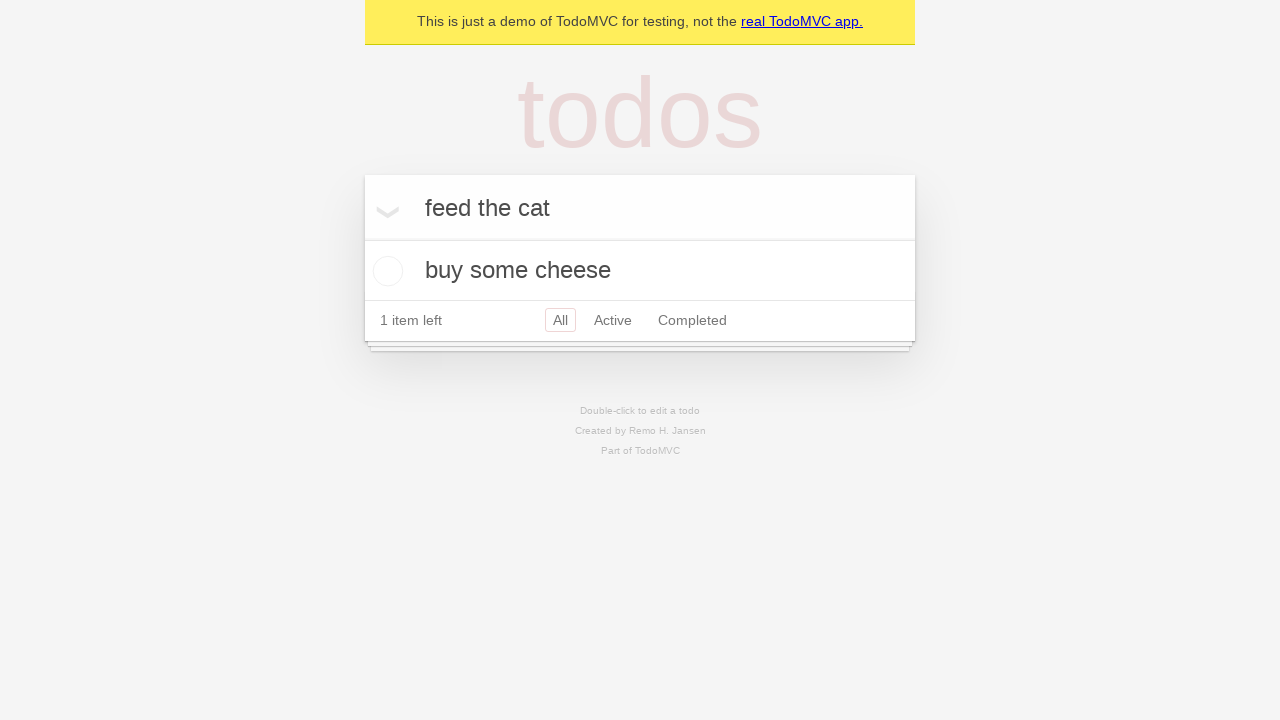

Pressed Enter to add 'feed the cat' to todo list on internal:attr=[placeholder="What needs to be done?"i]
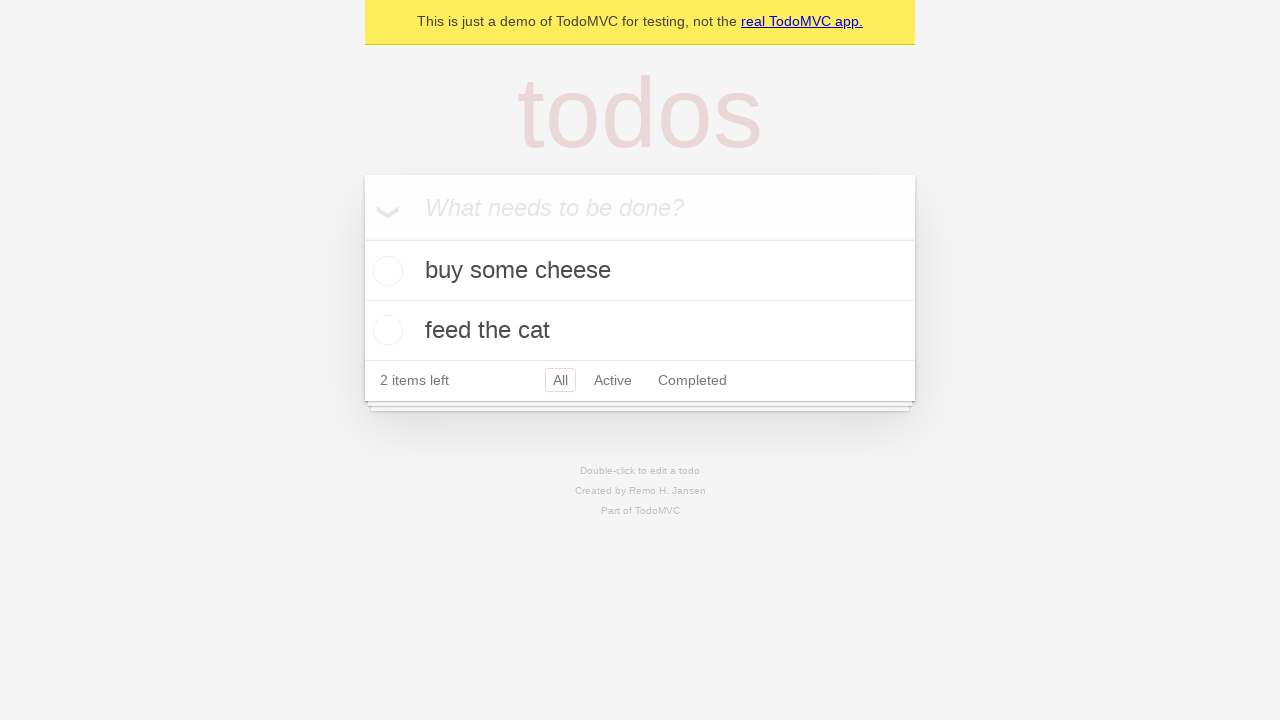

Filled todo input with 'book a doctors appointment' on internal:attr=[placeholder="What needs to be done?"i]
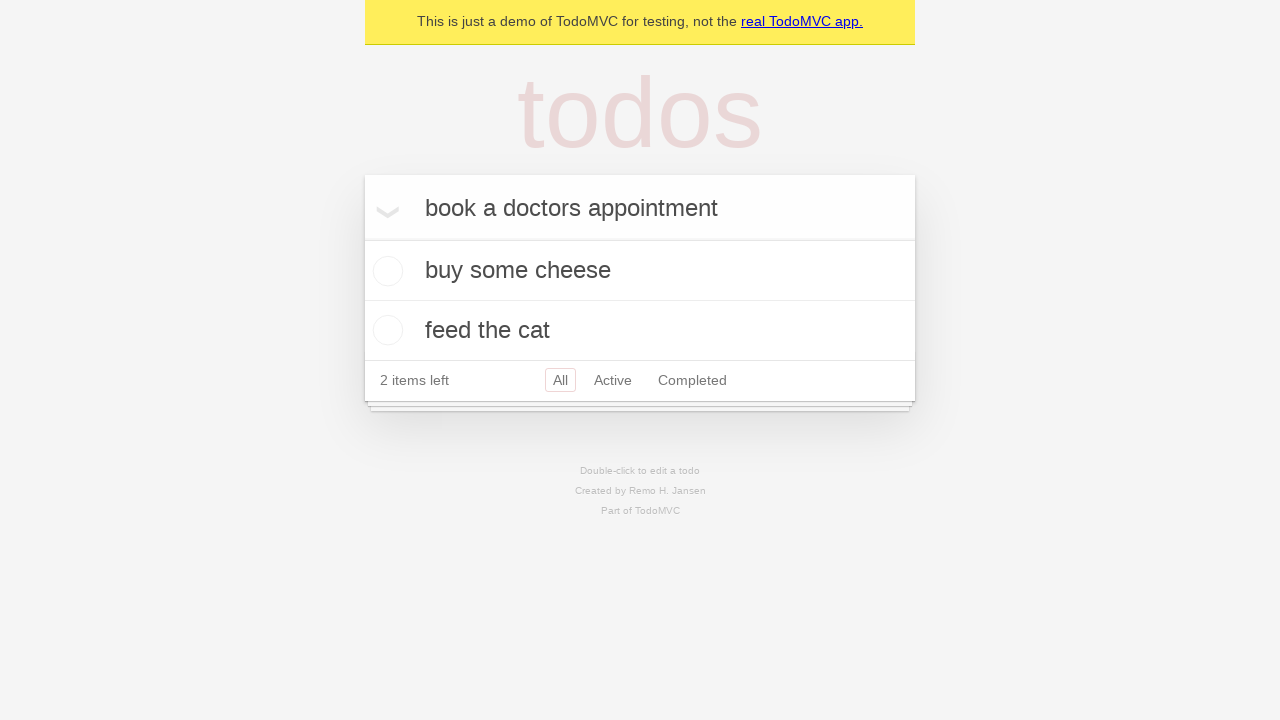

Pressed Enter to add 'book a doctors appointment' to todo list on internal:attr=[placeholder="What needs to be done?"i]
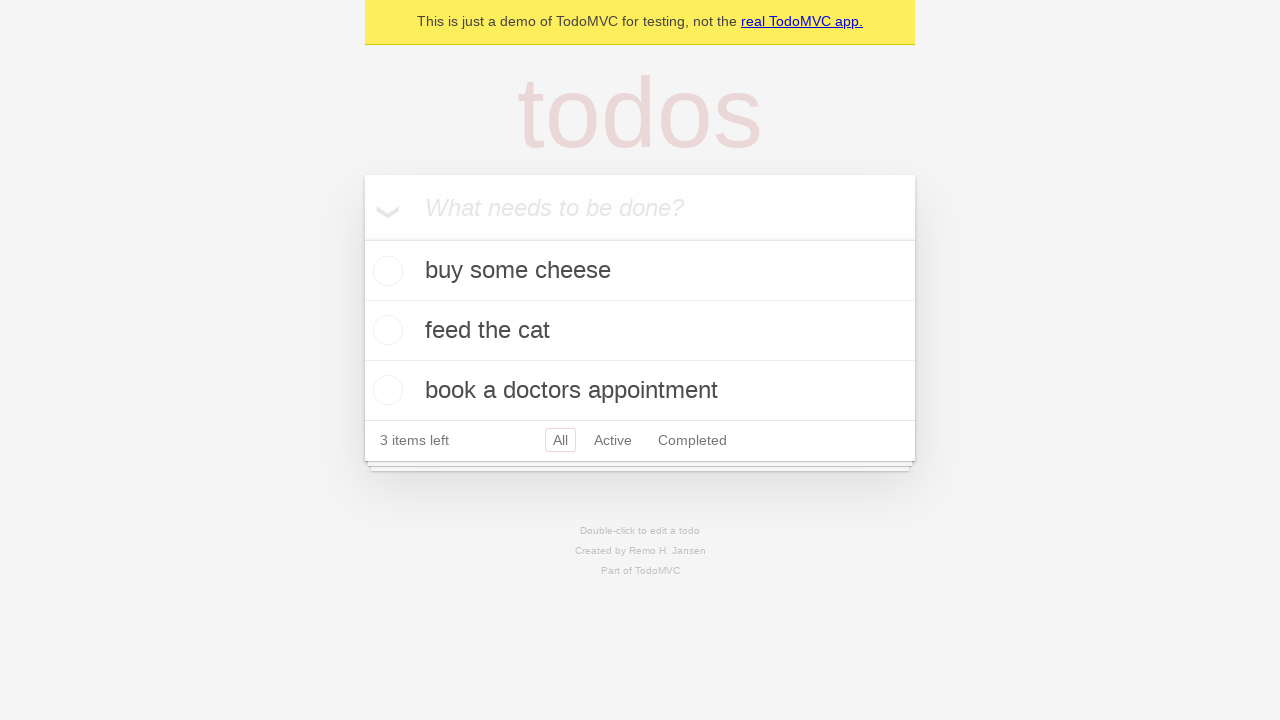

Checked the second todo item 'feed the cat' to mark as completed at (385, 330) on .todo-list li .toggle >> nth=1
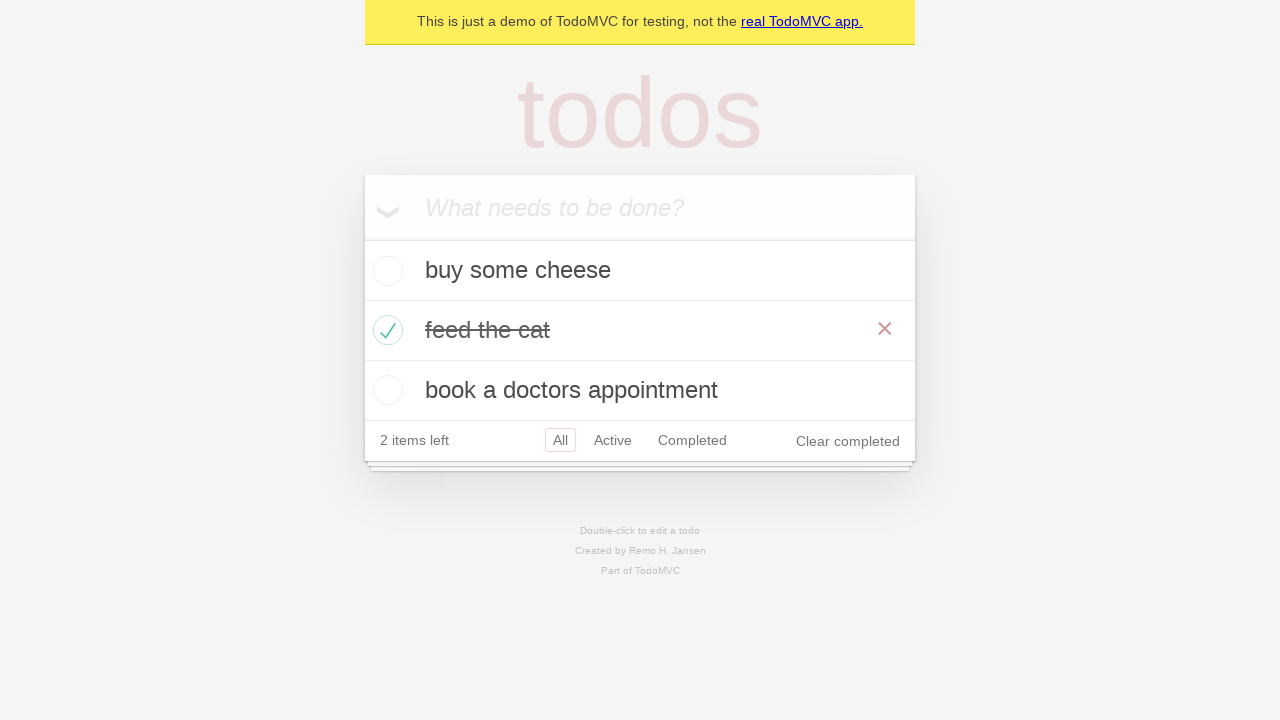

Clicked 'Completed' filter to display only completed items at (692, 440) on internal:role=link[name="Completed"i]
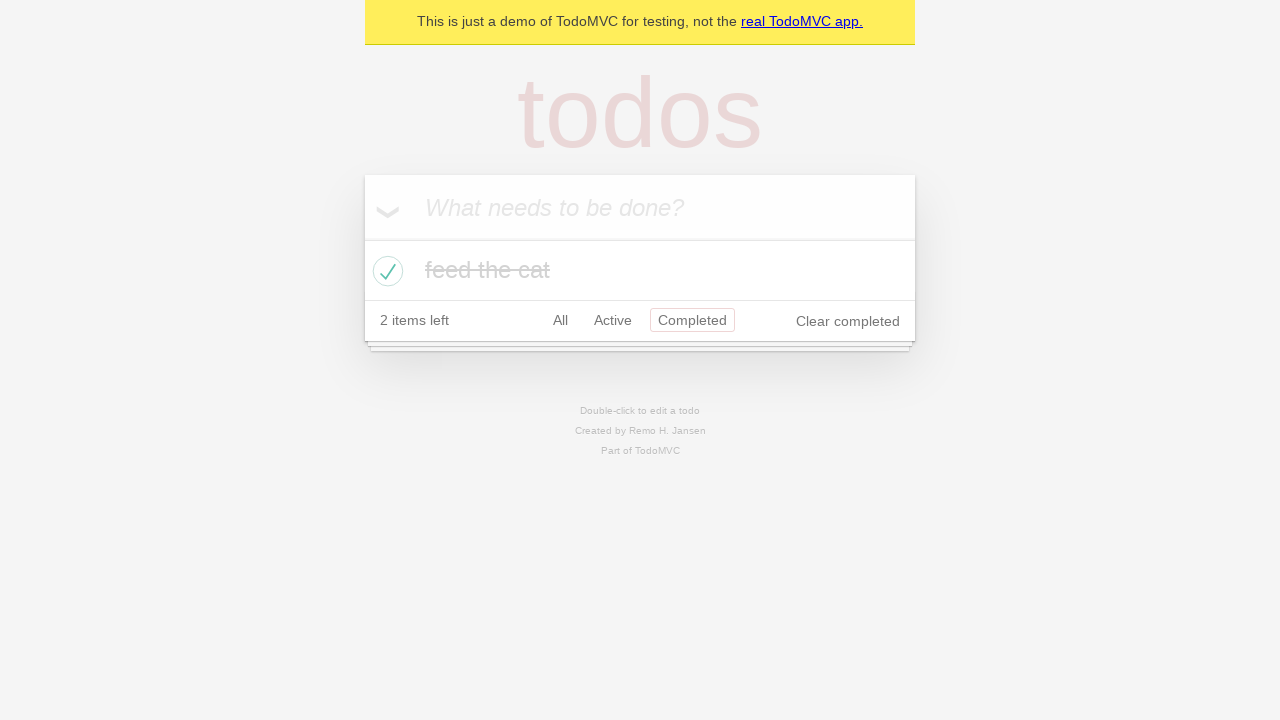

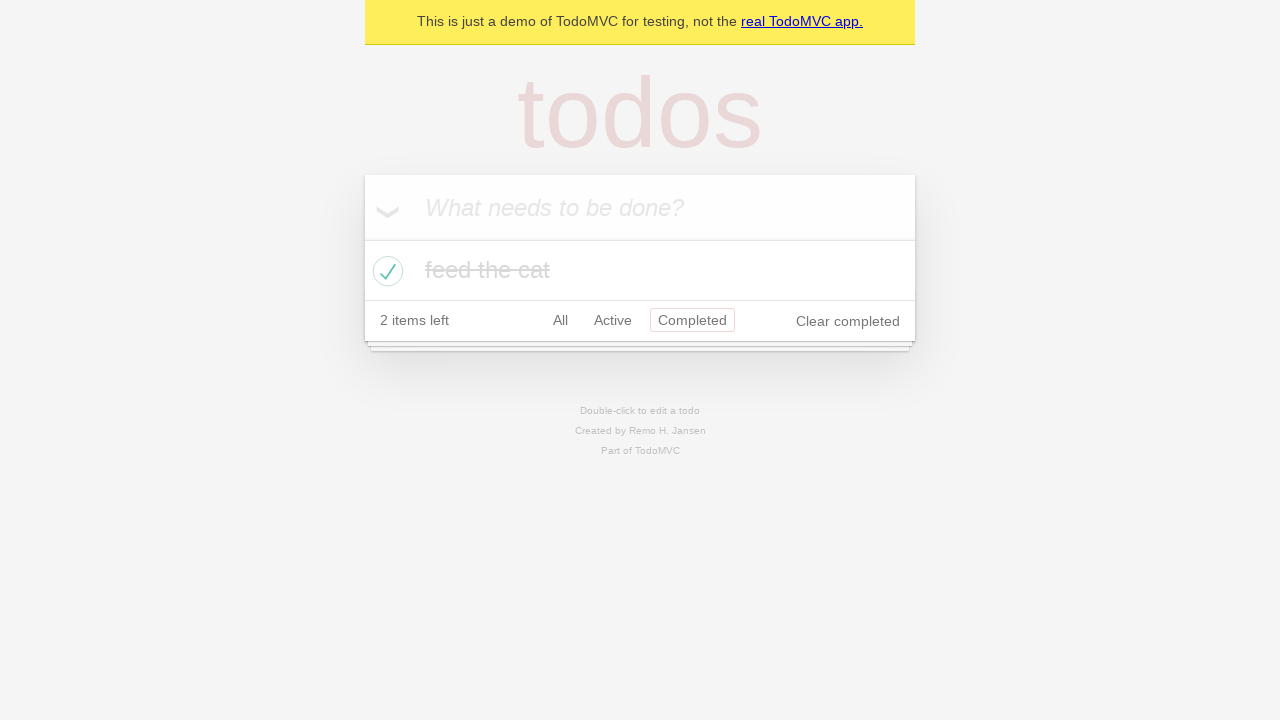